Tests dropdown selection functionality by selecting a country from a dropdown menu and then selecting a city from a dependent dropdown

Starting URL: https://leafground.com/select.xhtml

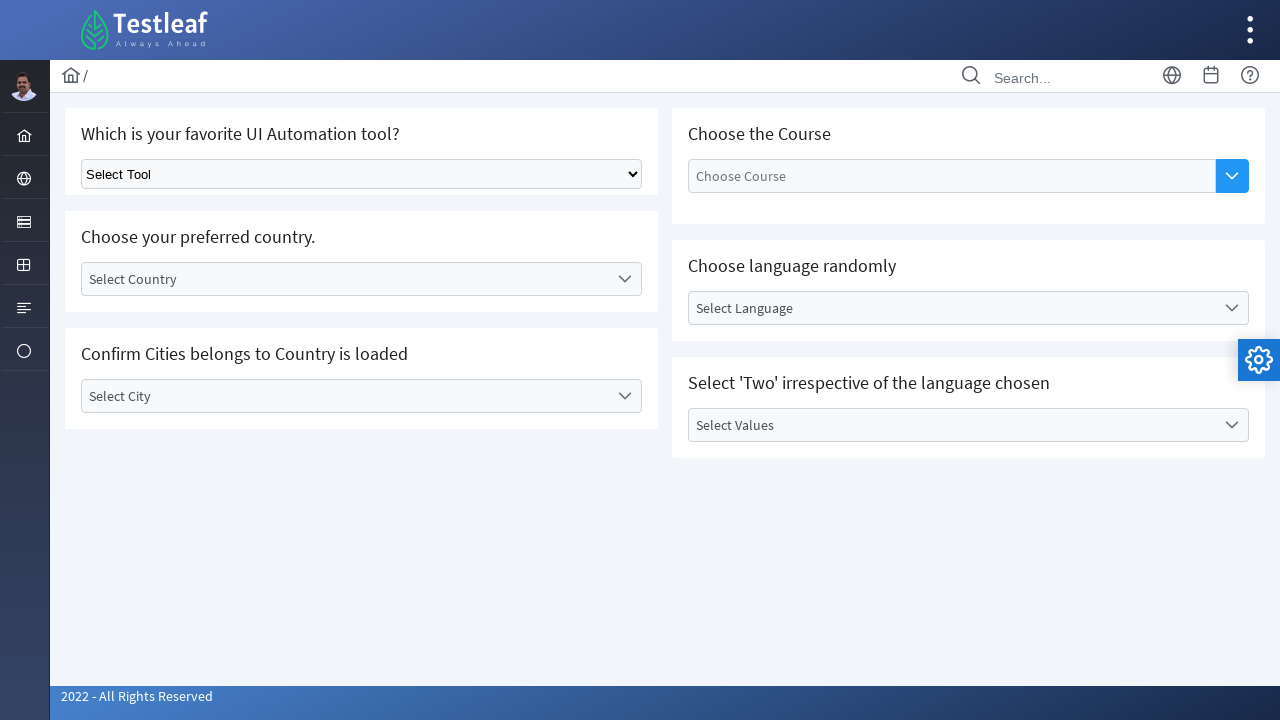

Clicked on country dropdown to open it at (624, 279) on xpath=//*[@id='j_idt87:country']//div[contains(@class,'ui-selectonemenu-trigger'
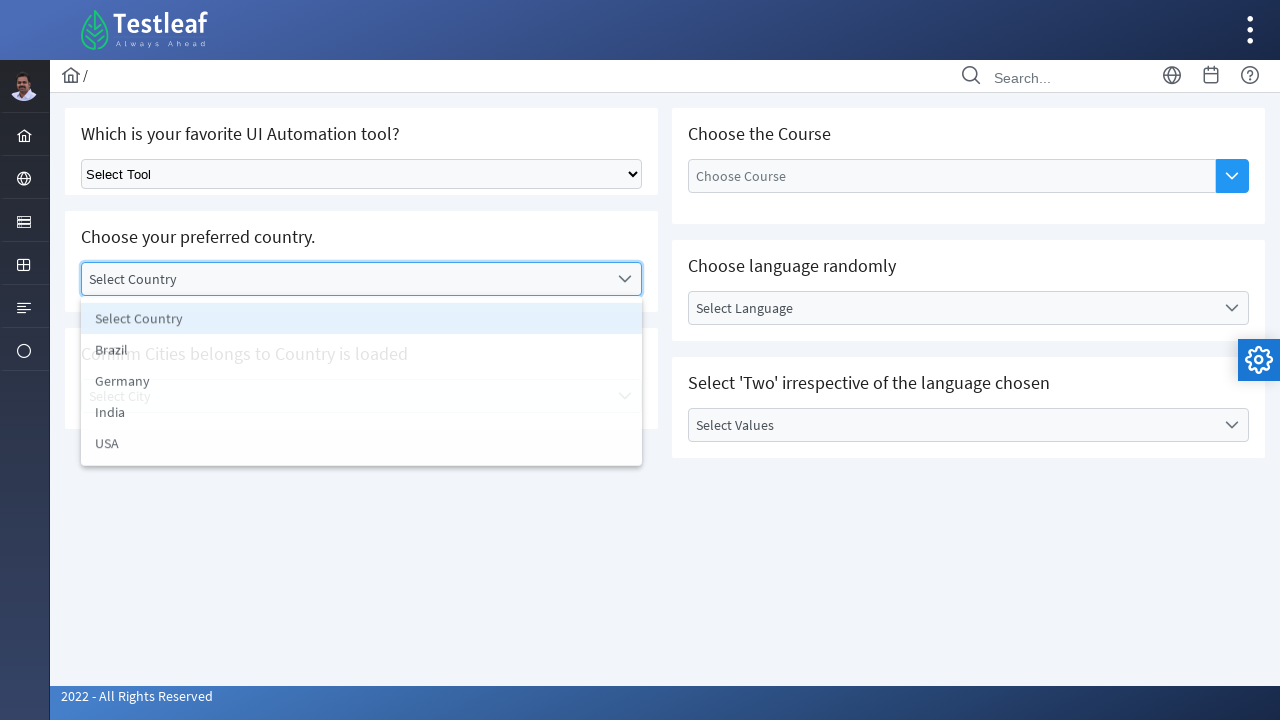

Country dropdown options loaded and are visible
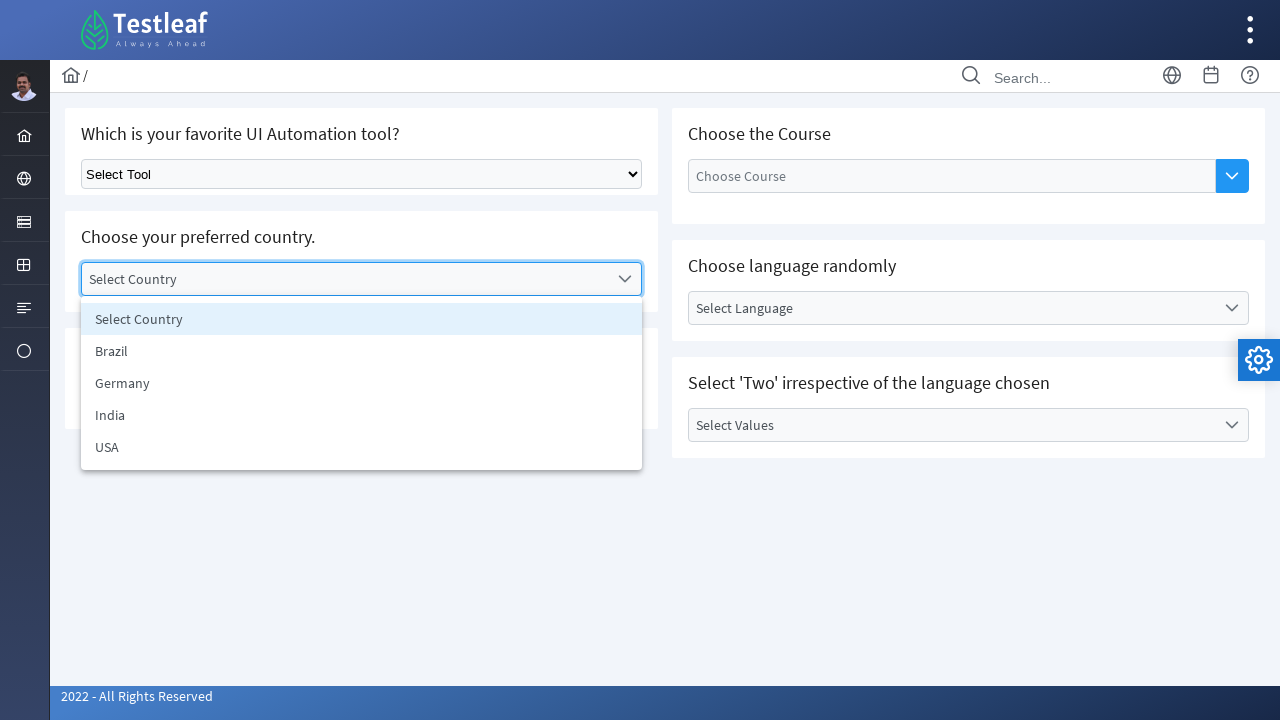

Retrieved all country options from dropdown
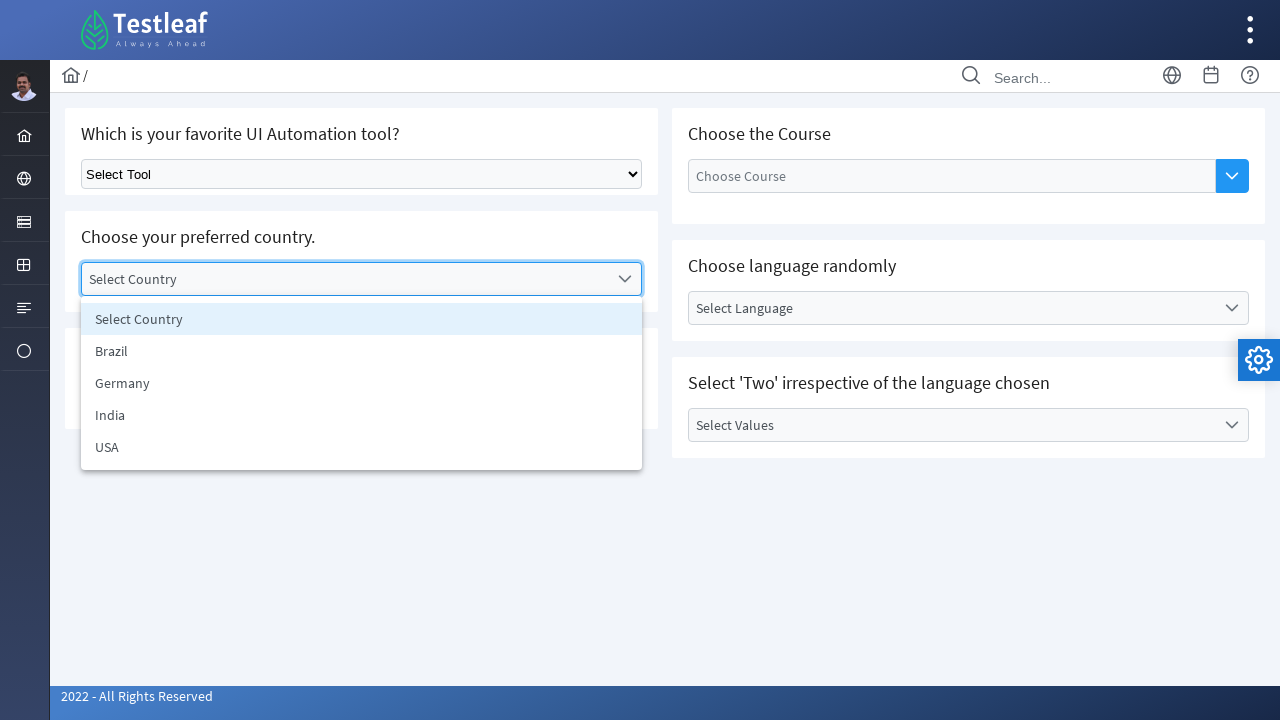

Selected USA from country dropdown at (362, 447) on xpath=//*[@id='j_idt87:country_items']//li >> nth=4
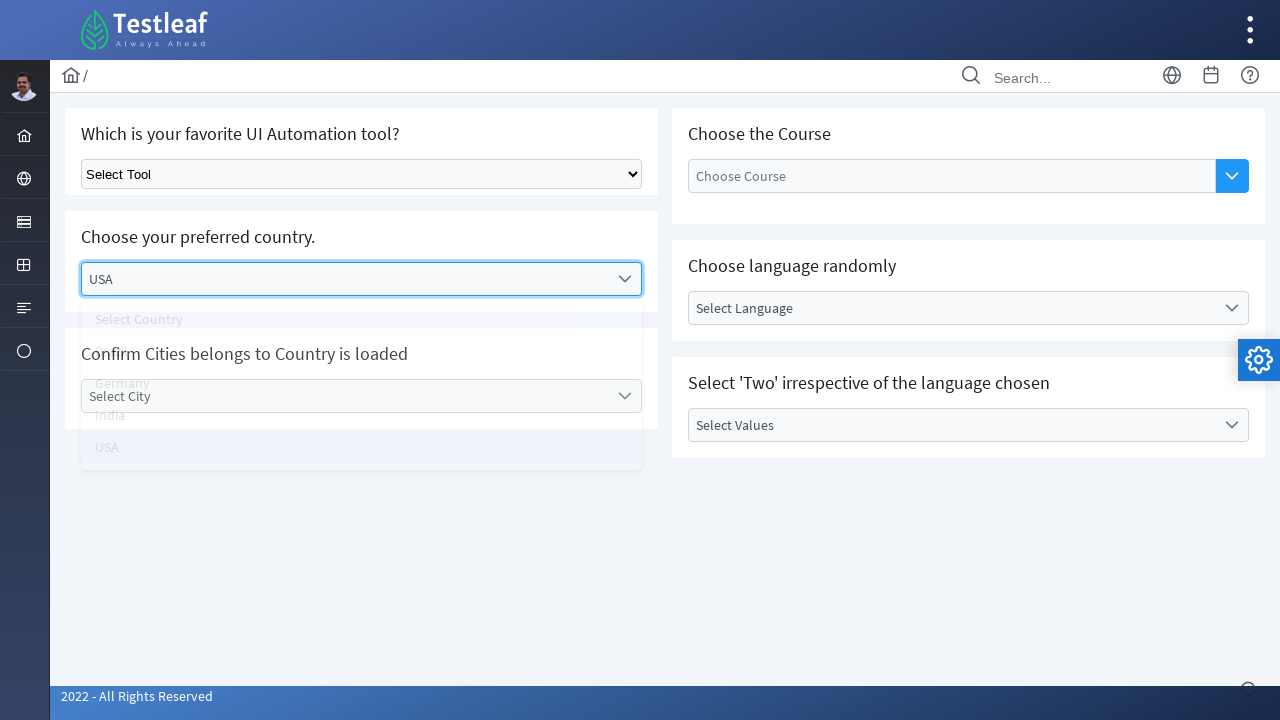

City dropdown became visible after country selection
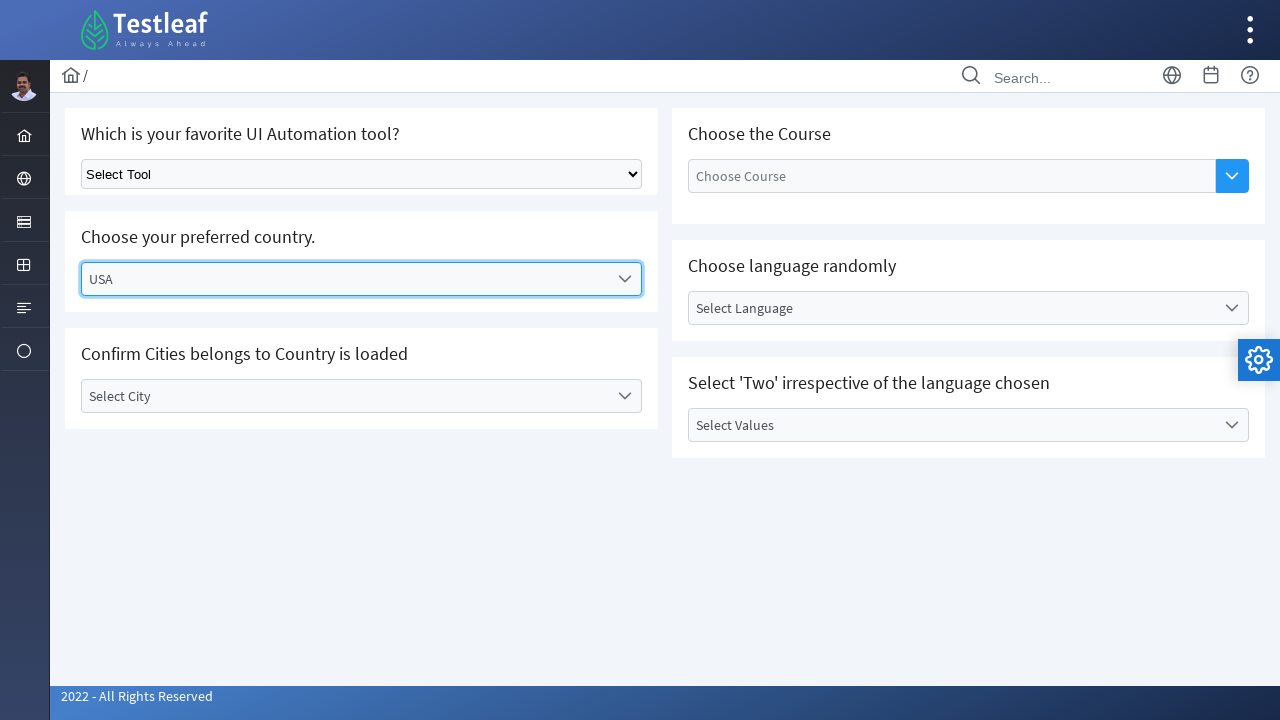

Clicked on city dropdown to open it at (624, 396) on xpath=//*[@id='j_idt87:city']//div[contains(@class,'ui-selectonemenu-trigger')]
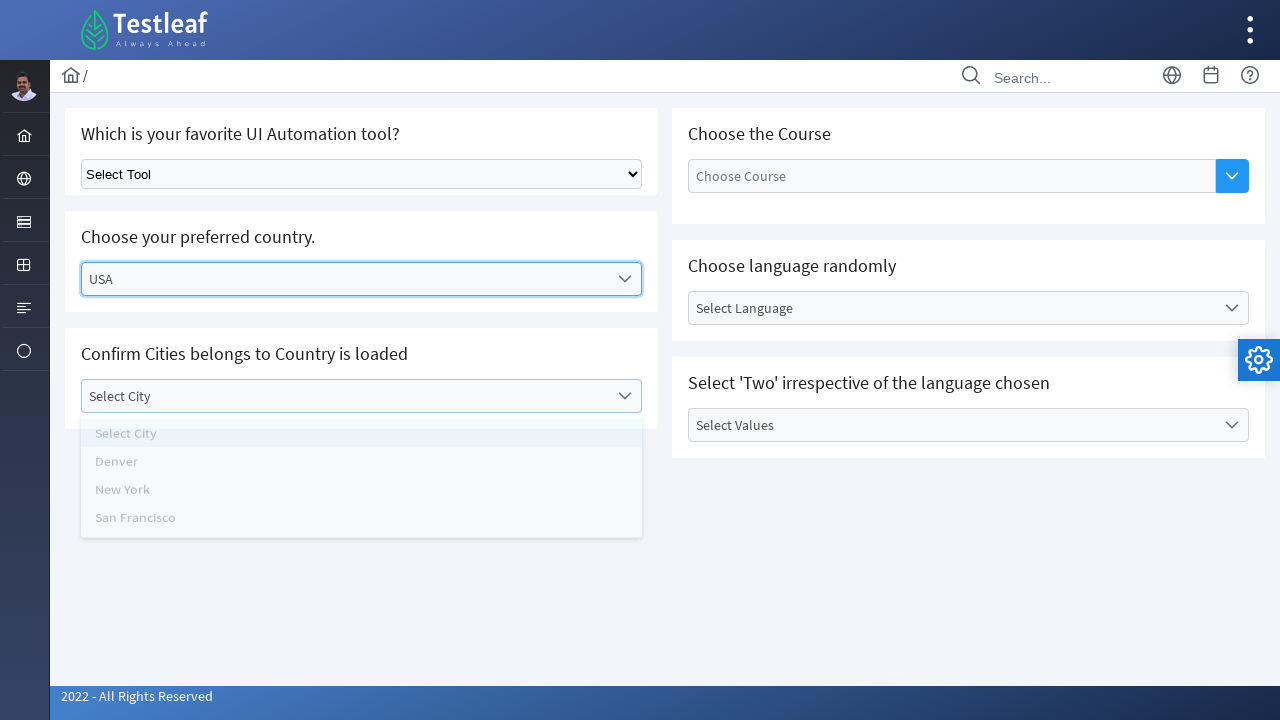

City dropdown options loaded and are visible
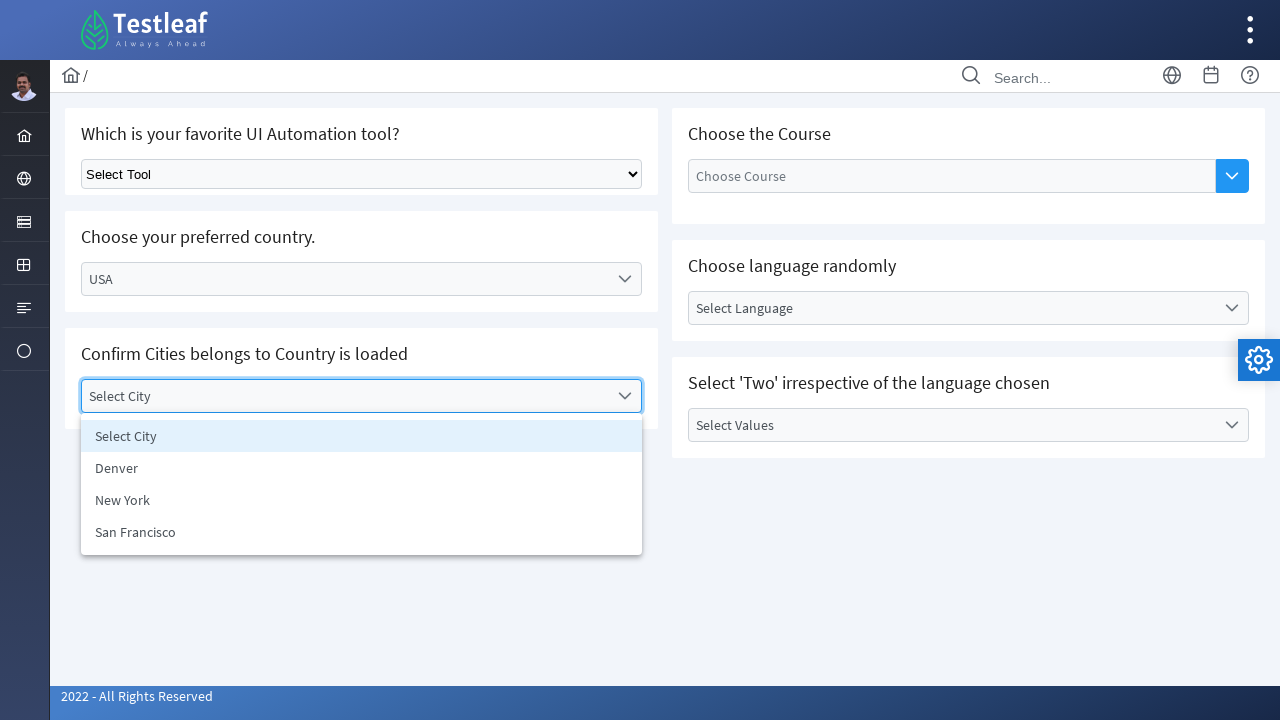

Retrieved all city options from dropdown
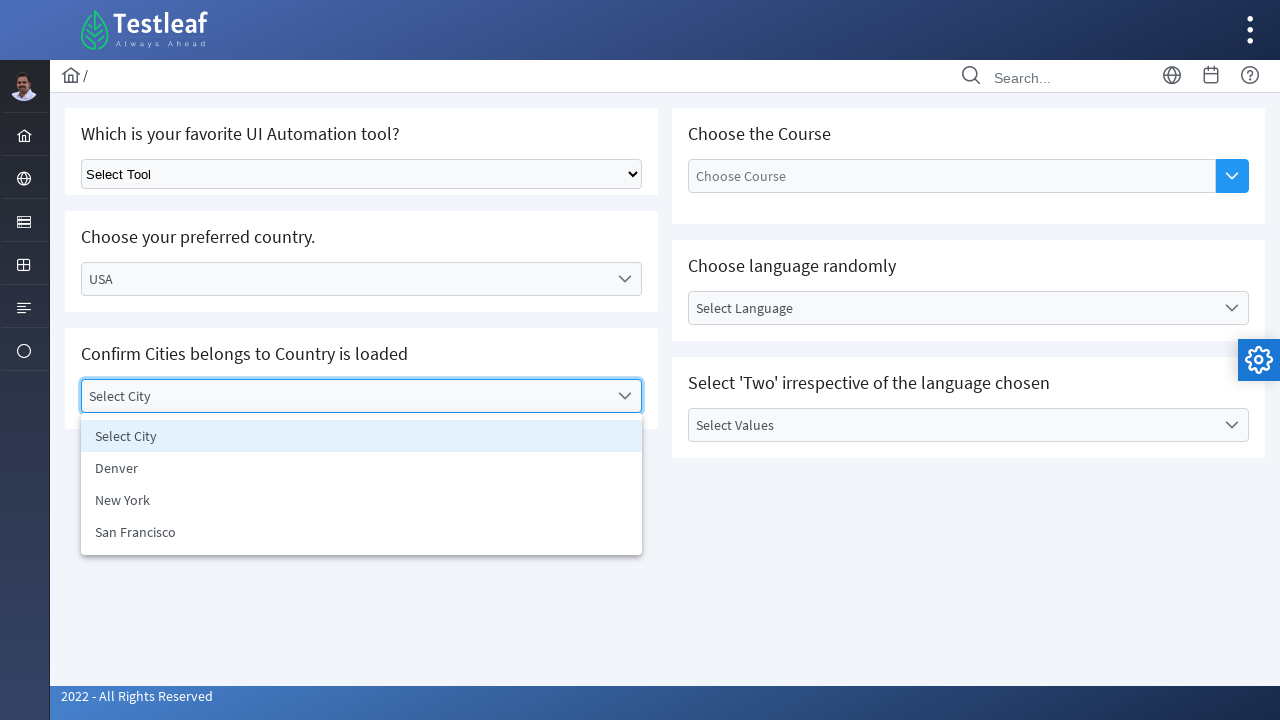

Selected San Francisco from city dropdown at (362, 532) on xpath=//*[@id='j_idt87:city_items']//li >> nth=3
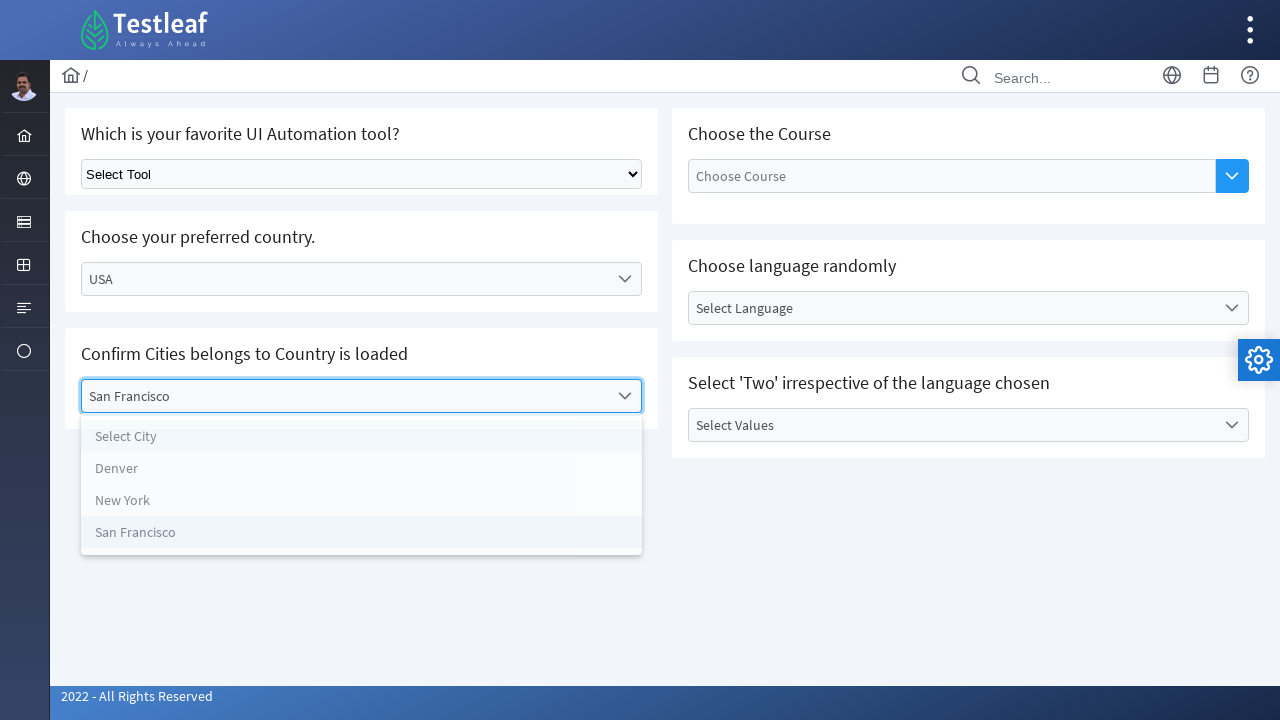

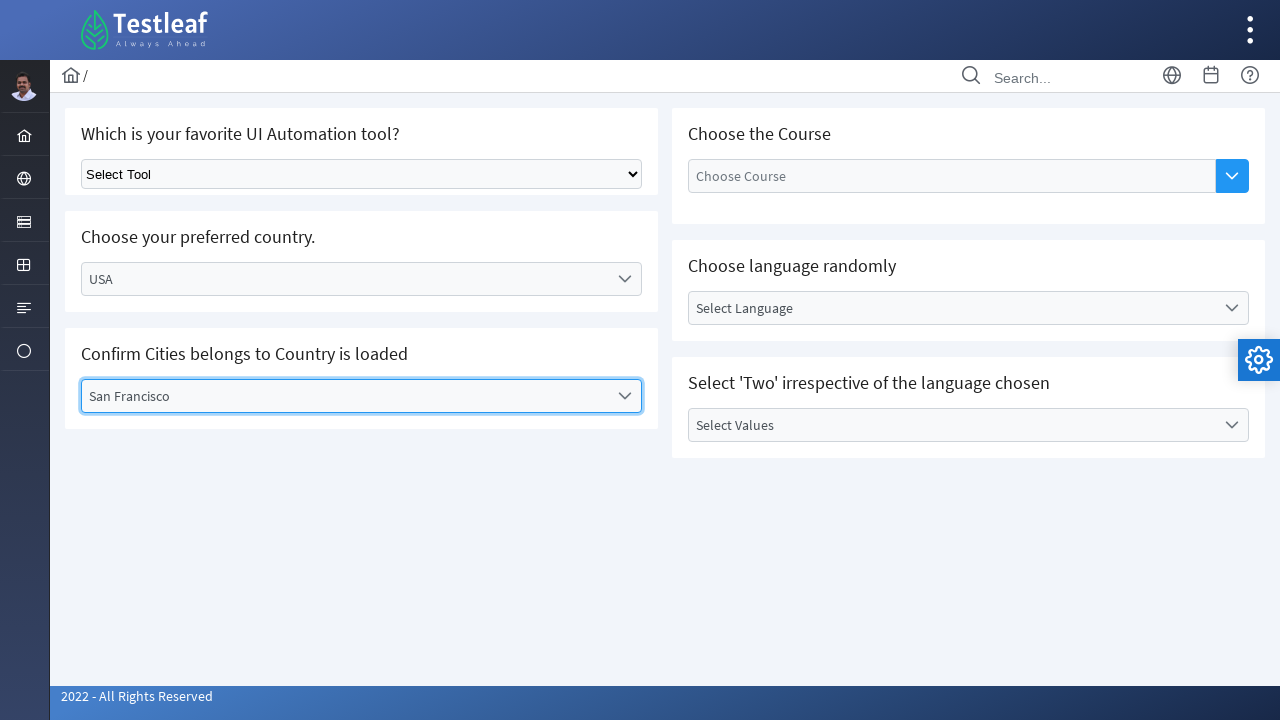